Tests filtering to display all items after navigating through different filters

Starting URL: https://demo.playwright.dev/todomvc

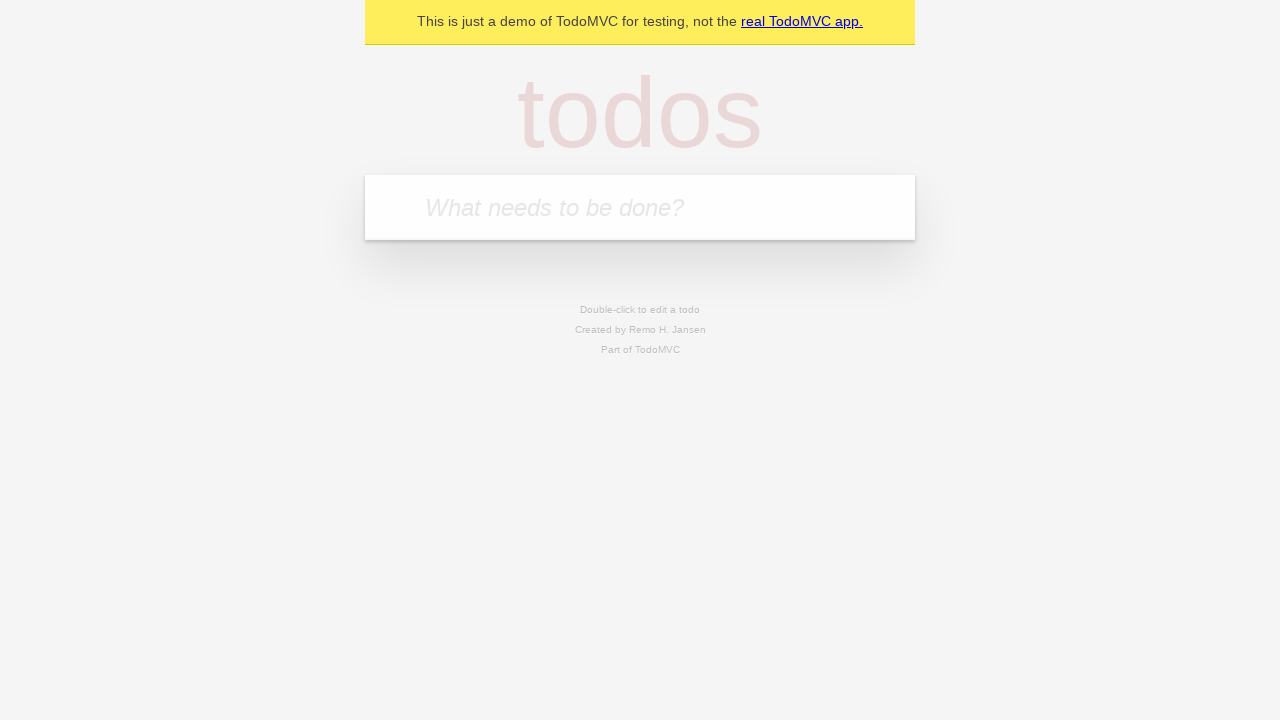

Filled todo input with 'buy some cheese' on internal:attr=[placeholder="What needs to be done?"i]
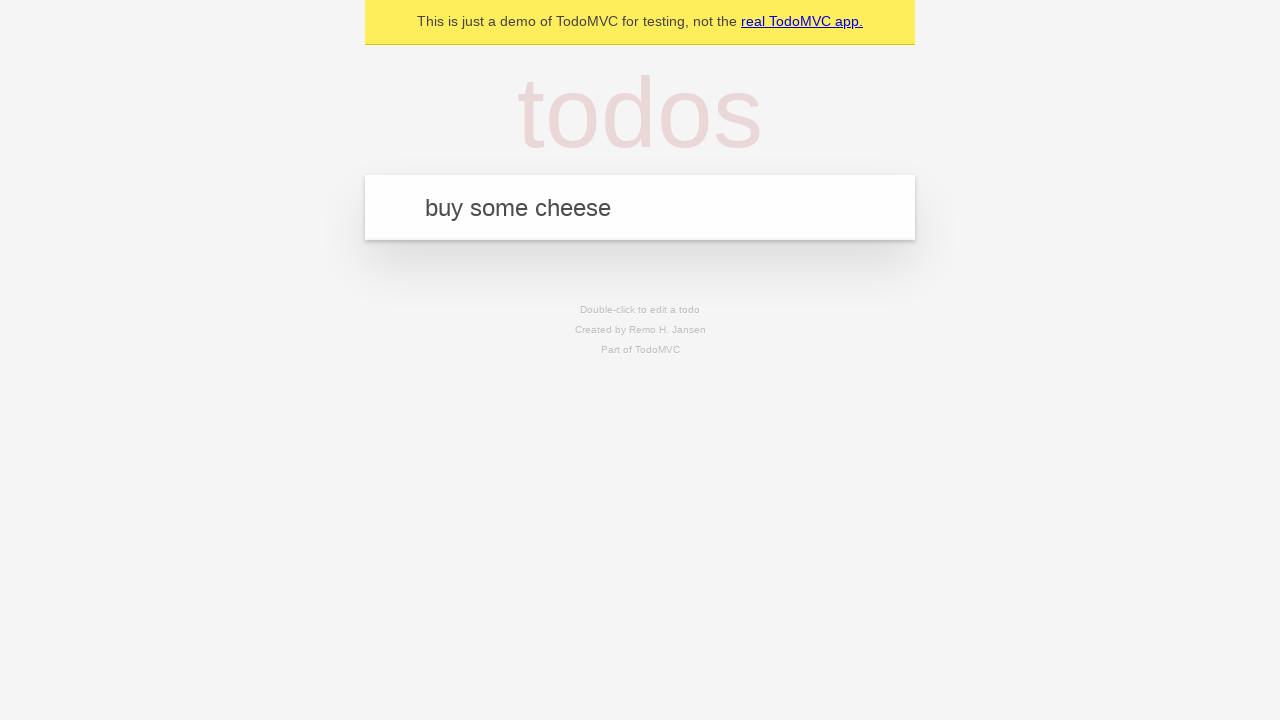

Pressed Enter to add first todo item on internal:attr=[placeholder="What needs to be done?"i]
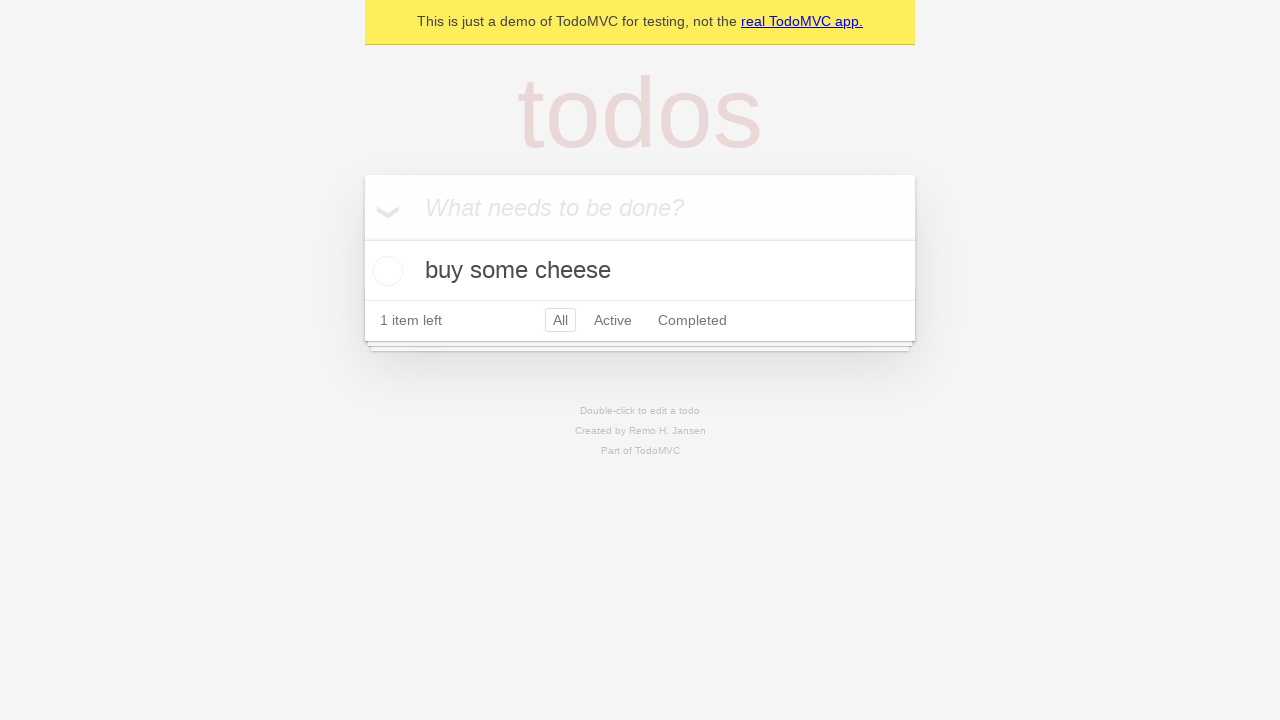

Filled todo input with 'feed the cat' on internal:attr=[placeholder="What needs to be done?"i]
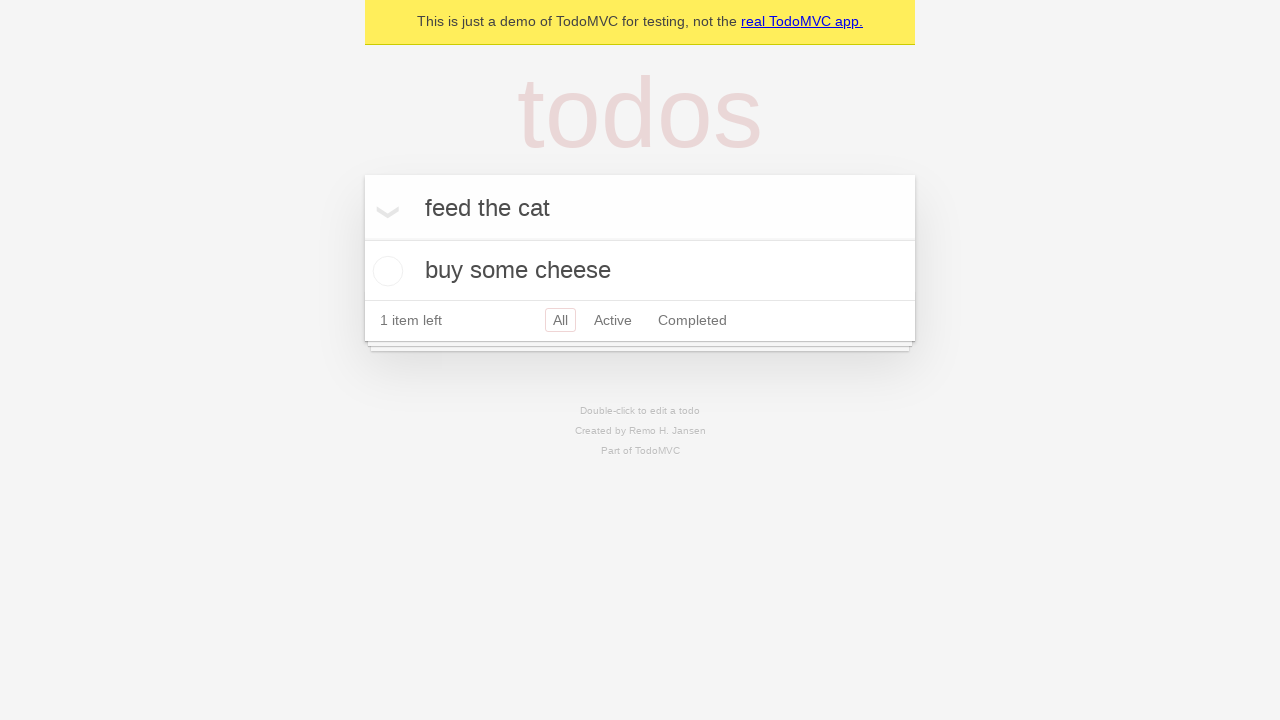

Pressed Enter to add second todo item on internal:attr=[placeholder="What needs to be done?"i]
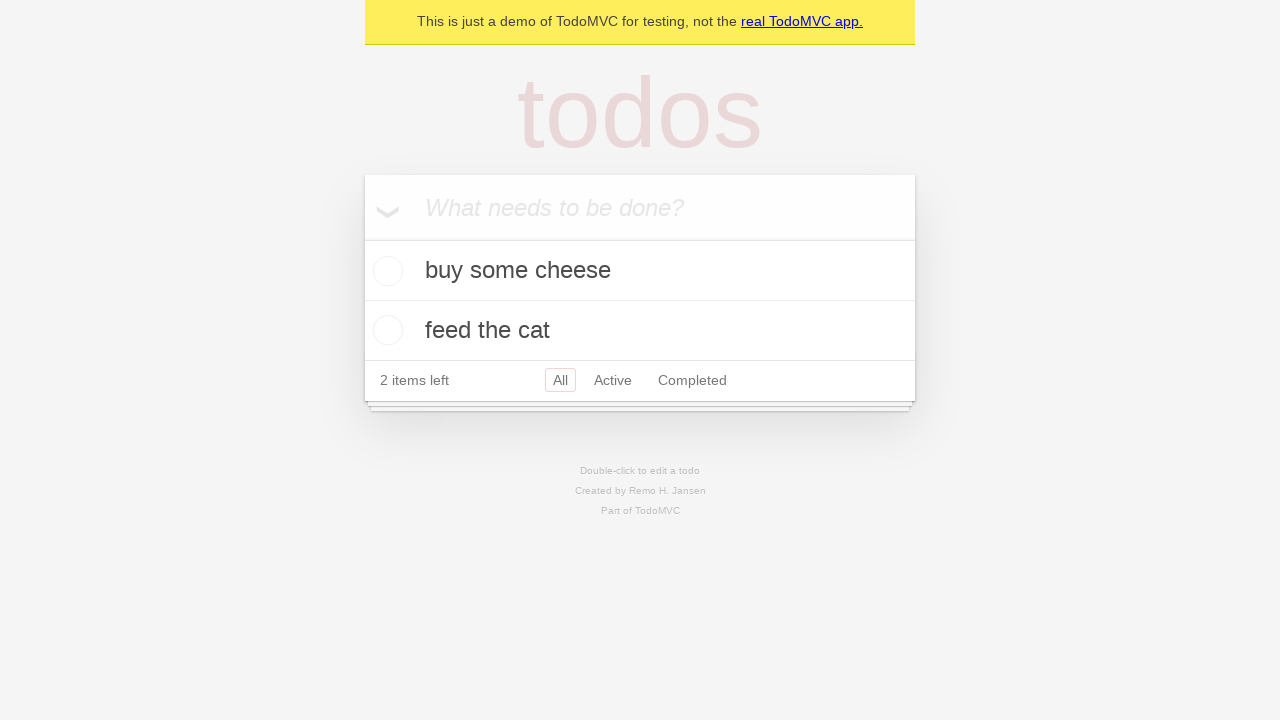

Filled todo input with 'book a doctors appointment' on internal:attr=[placeholder="What needs to be done?"i]
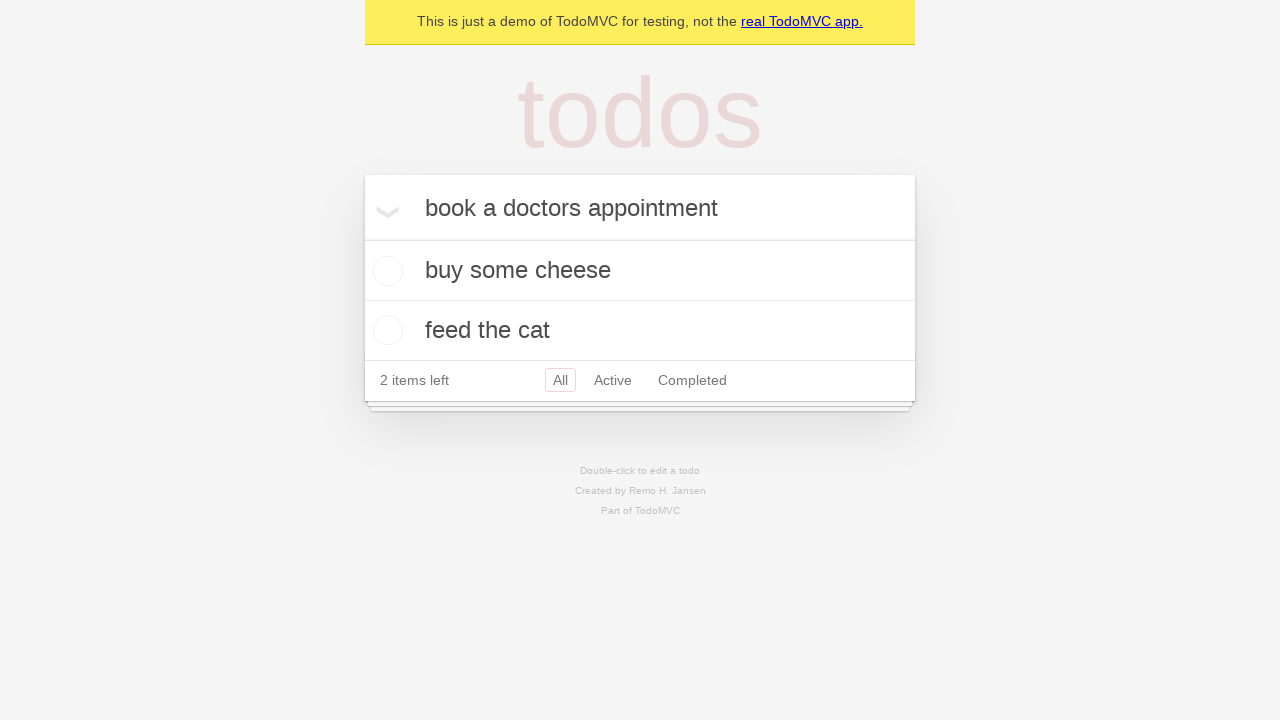

Pressed Enter to add third todo item on internal:attr=[placeholder="What needs to be done?"i]
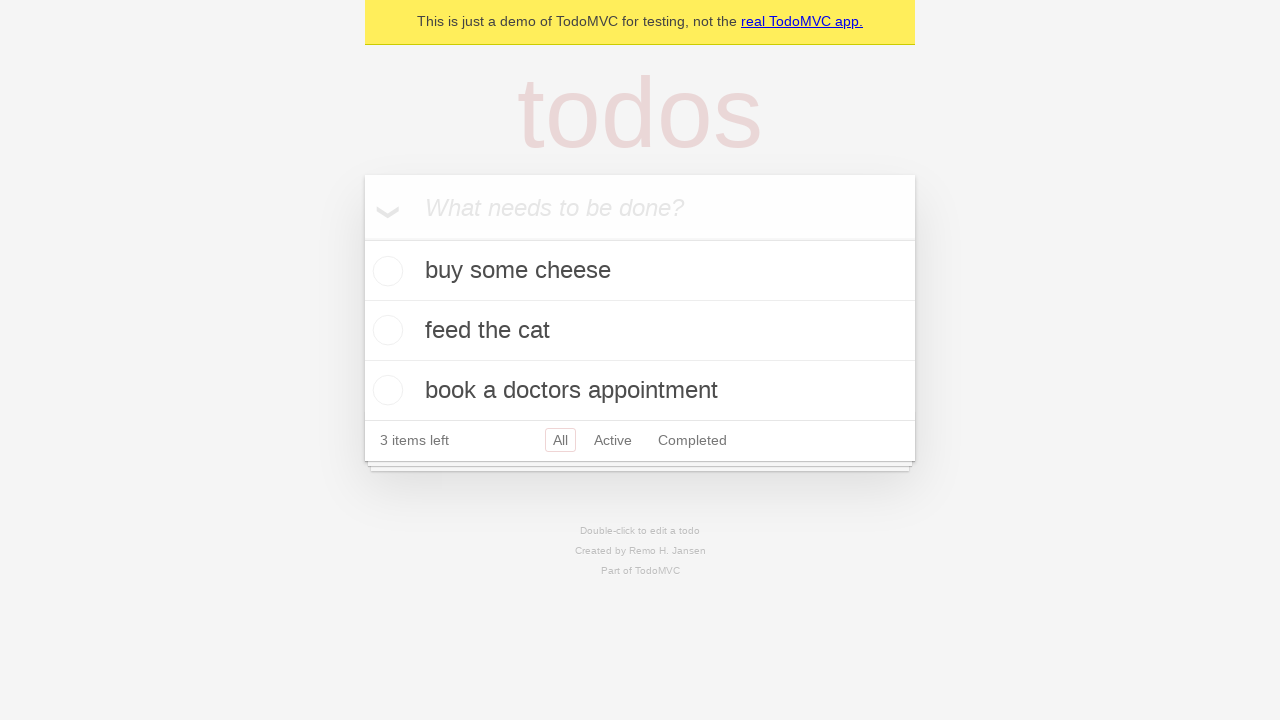

Checked the second todo item checkbox at (385, 330) on internal:testid=[data-testid="todo-item"s] >> nth=1 >> internal:role=checkbox
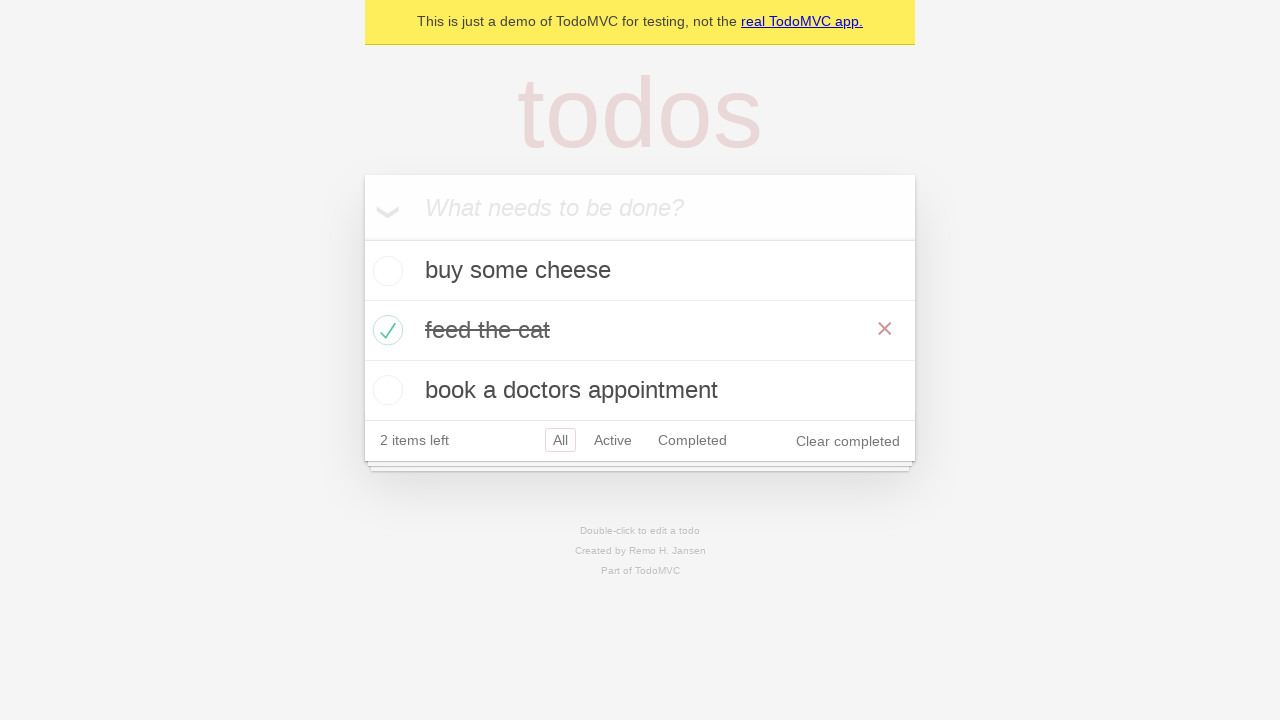

Clicked 'Active' filter to display active items only at (613, 440) on internal:role=link[name="Active"i]
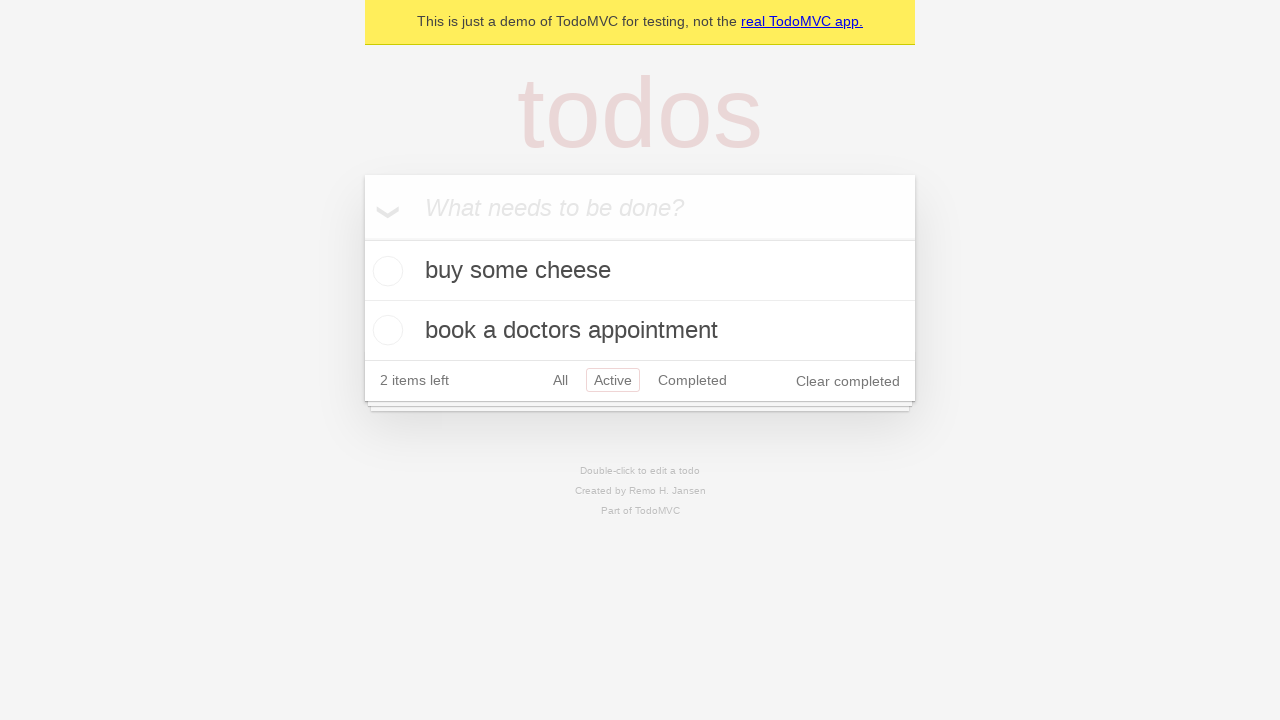

Clicked 'Completed' filter to display completed items only at (692, 380) on internal:role=link[name="Completed"i]
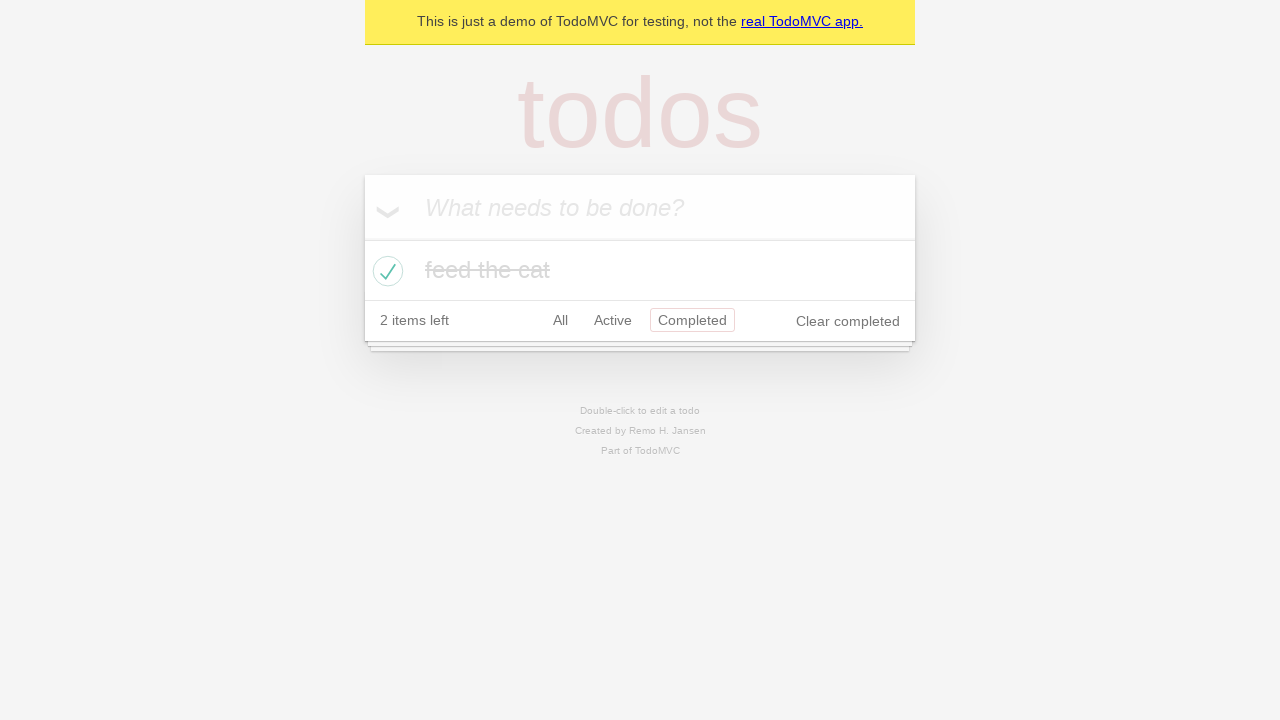

Clicked 'All' filter to display all items at (560, 320) on internal:role=link[name="All"i]
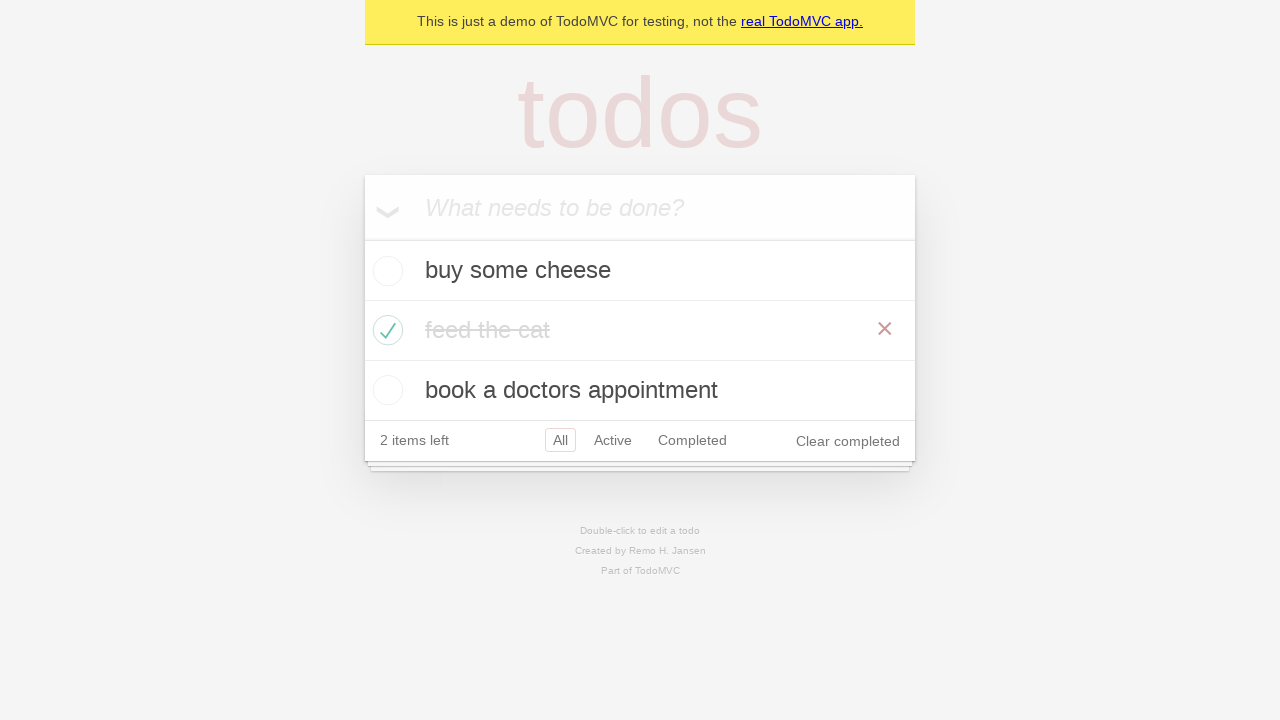

Waited for all todo items to be displayed
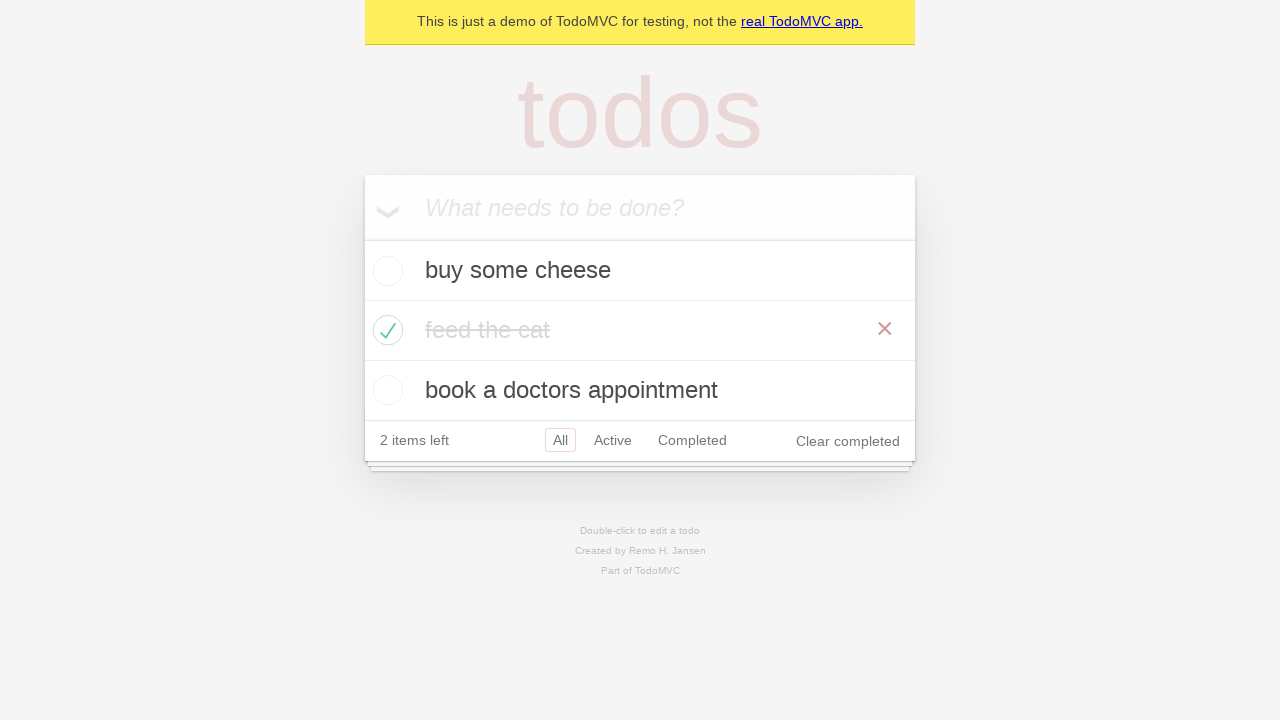

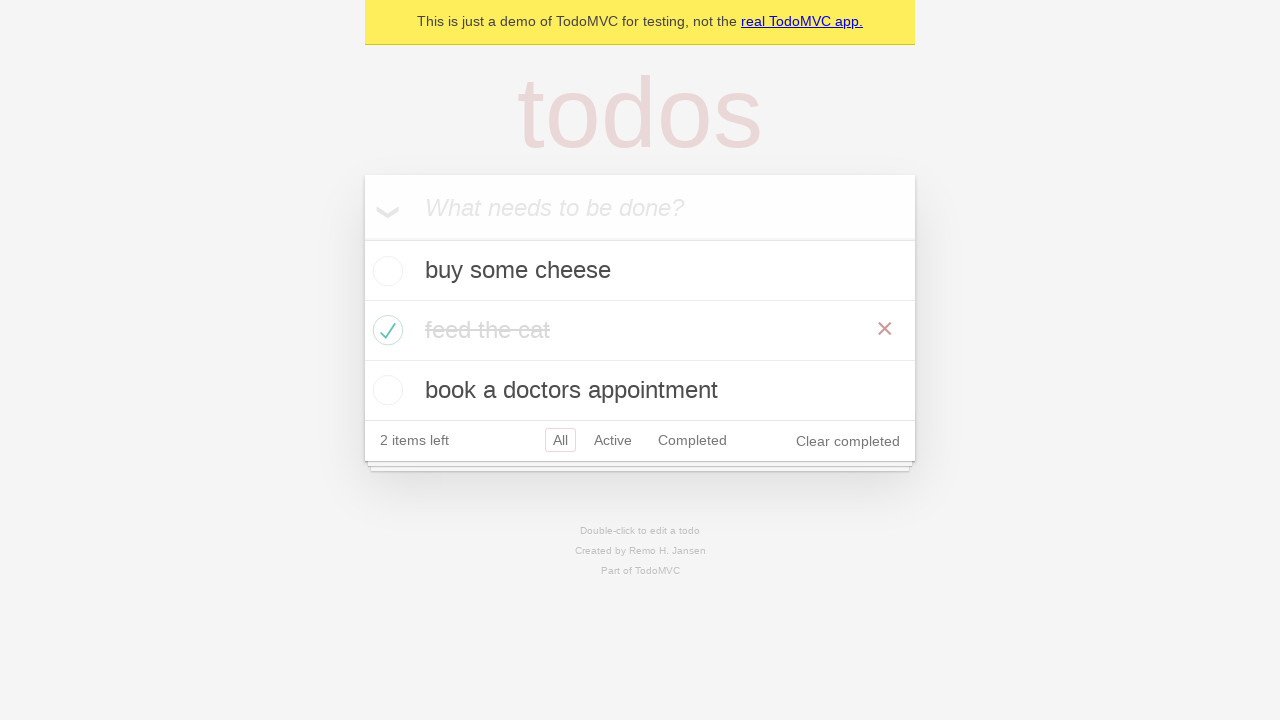